Tests handling of a delayed JavaScript alert that appears after a timer by clicking a button and accepting the alert

Starting URL: https://demoqa.com/alerts

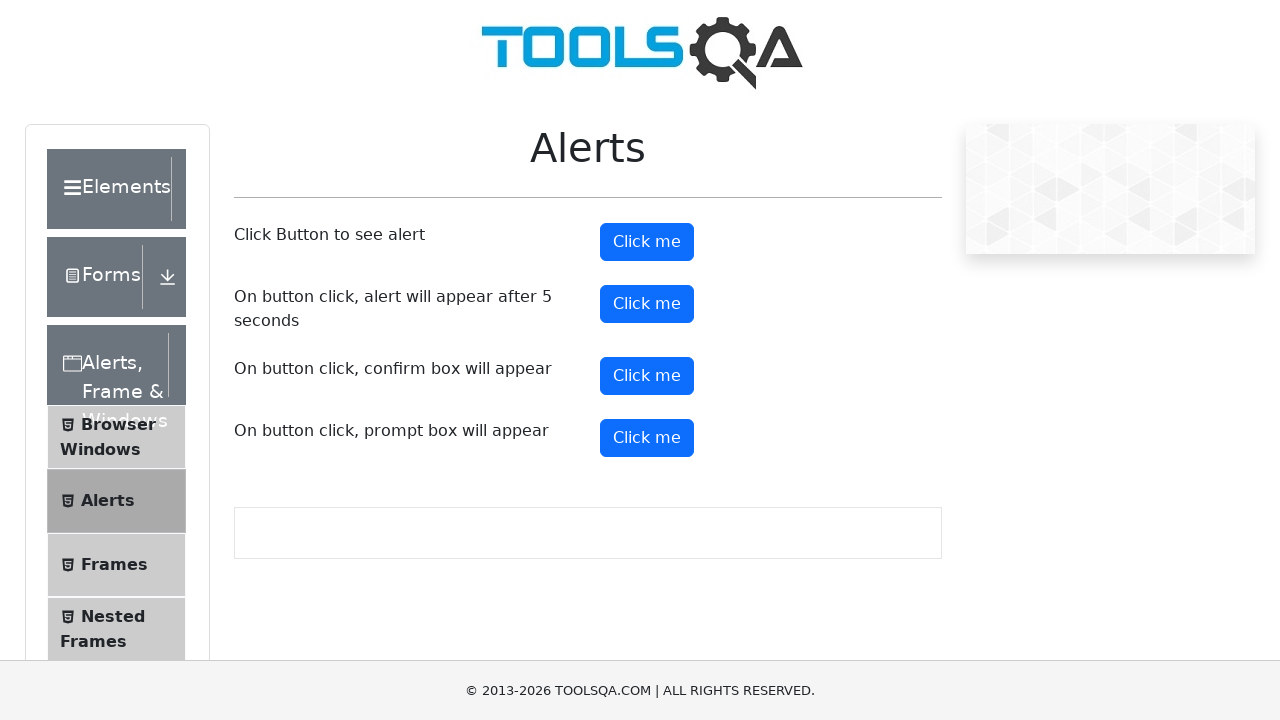

Set up dialog handler to automatically accept alerts
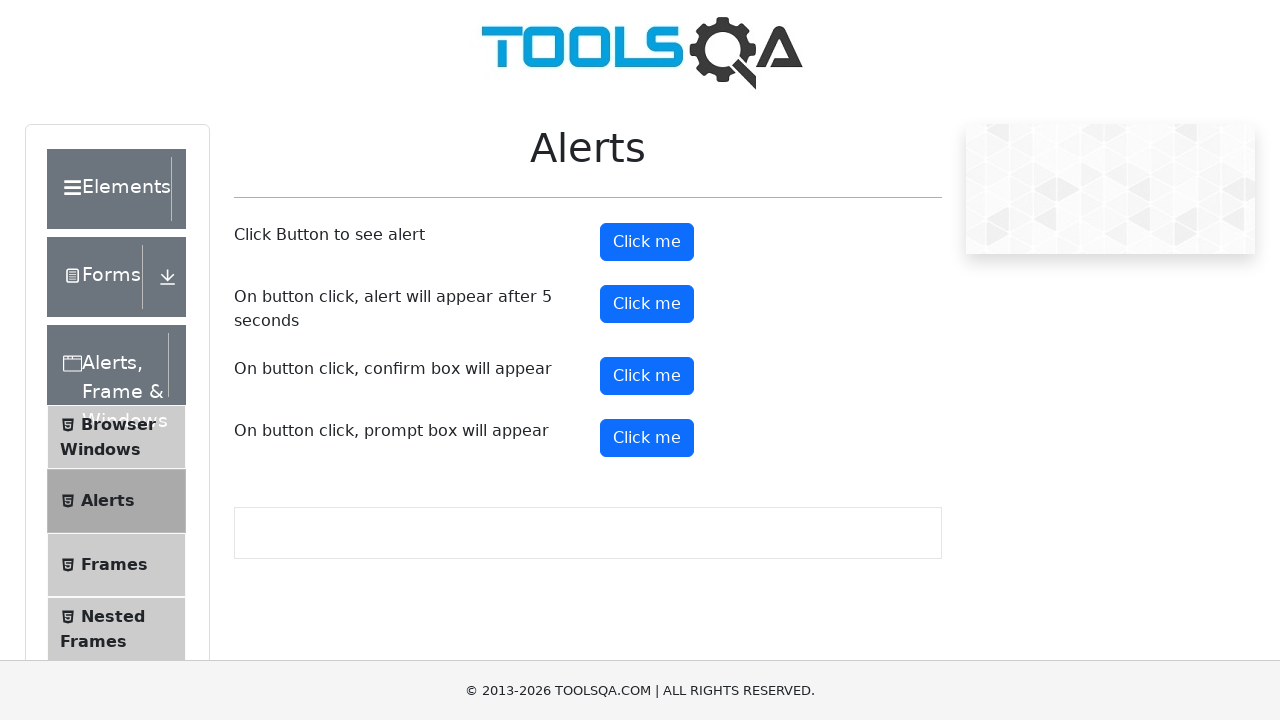

Clicked the timer alert button at (647, 304) on #timerAlertButton
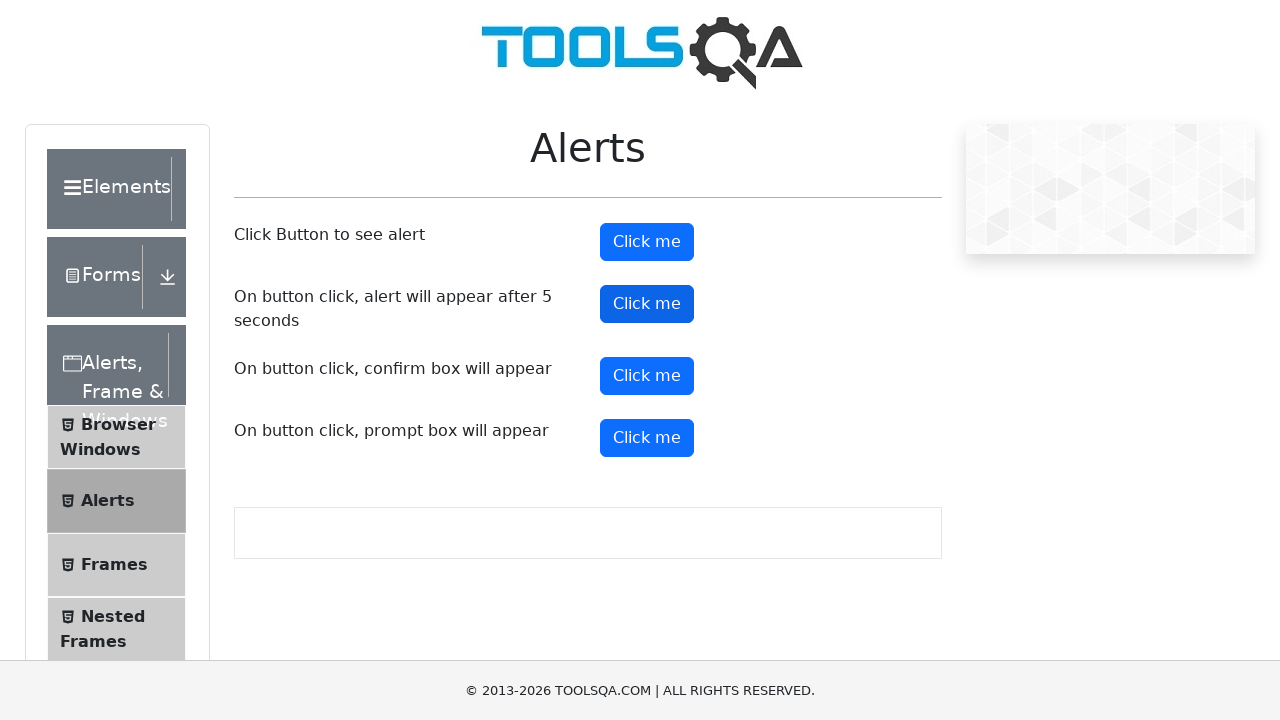

Verified timer alert button is still displayed after alert was handled
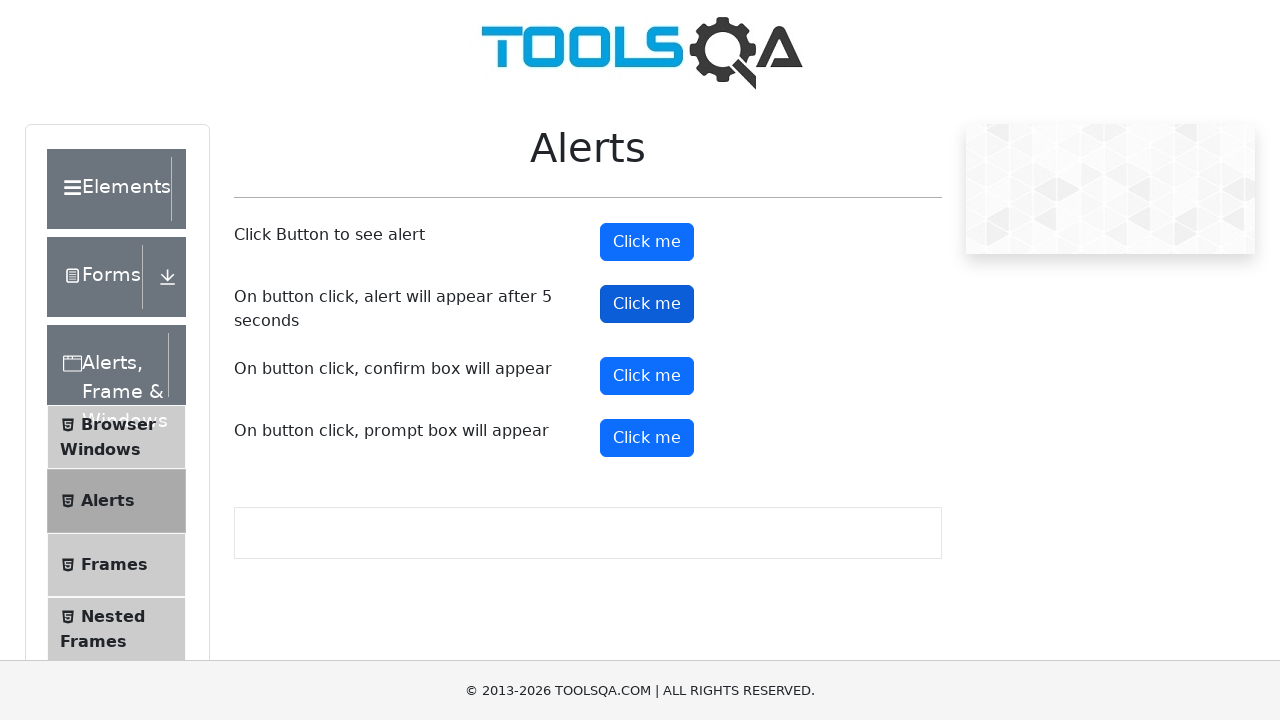

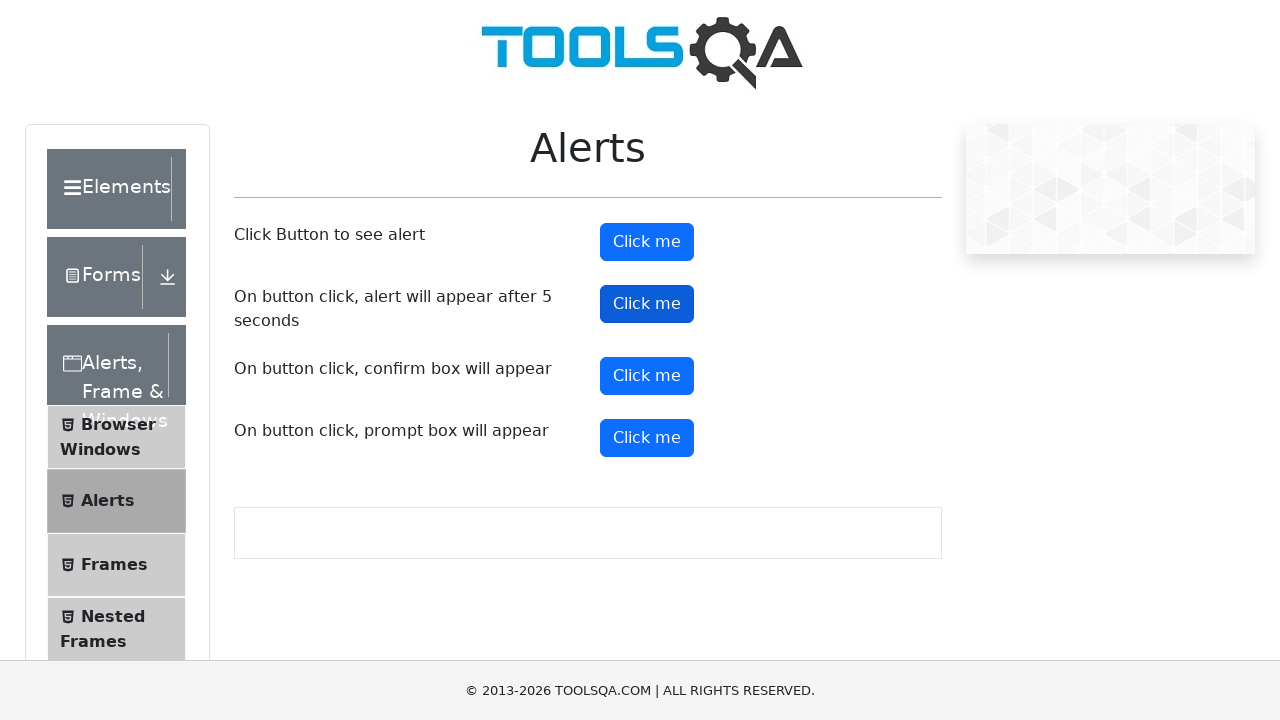